Verifies that the "Forgot your password?" text is displayed on the login page

Starting URL: https://opensource-demo.orangehrmlive.com/web/index.php/auth/login

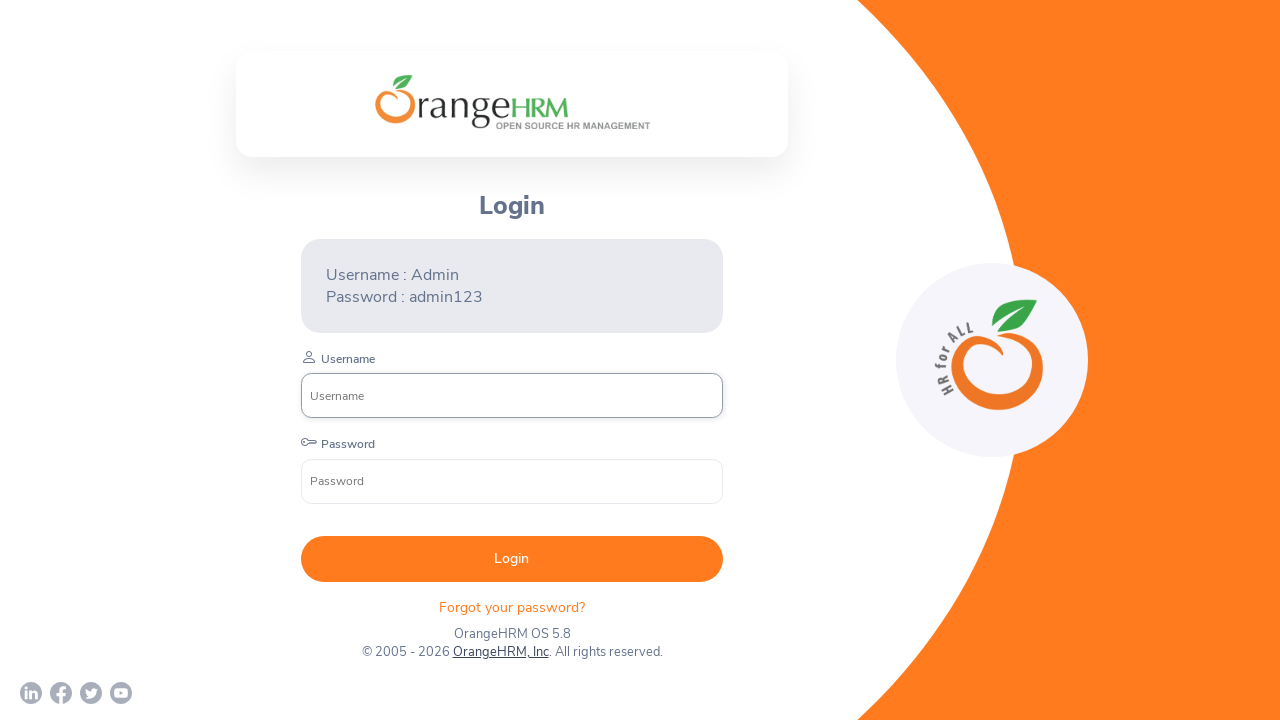

Located 'Forgot your password?' element
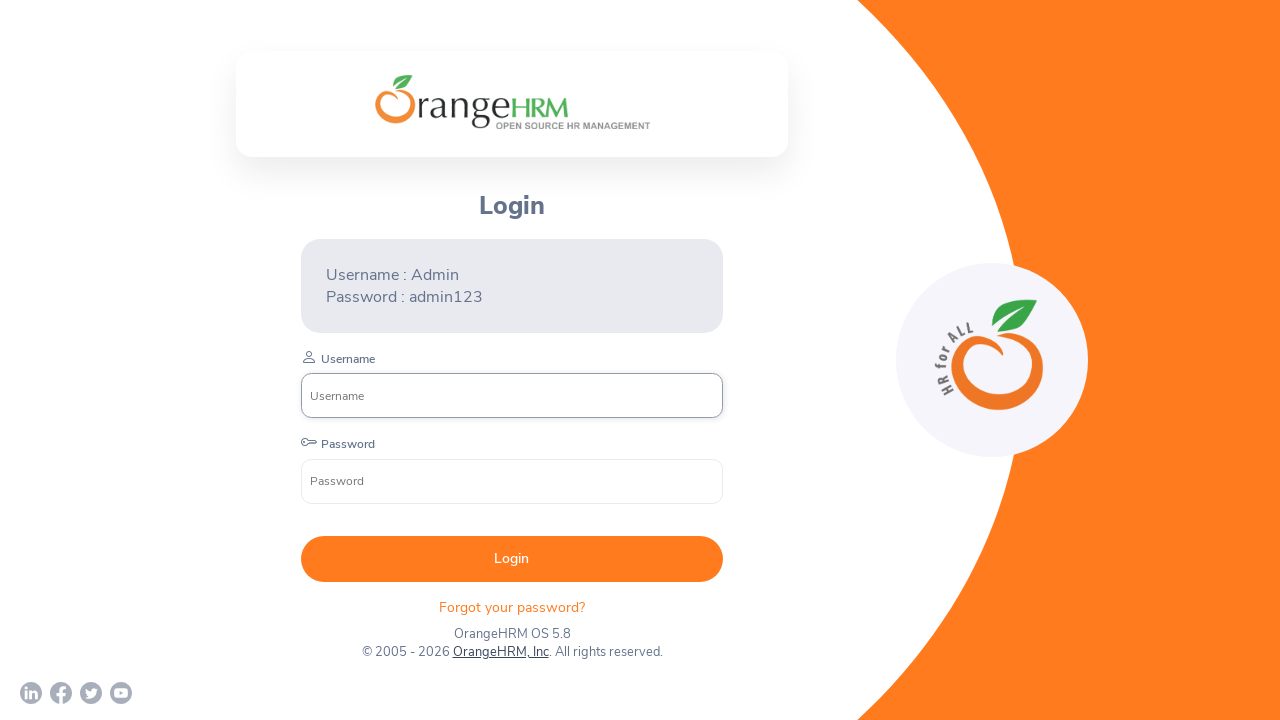

Waited for 'Forgot your password?' element to become visible
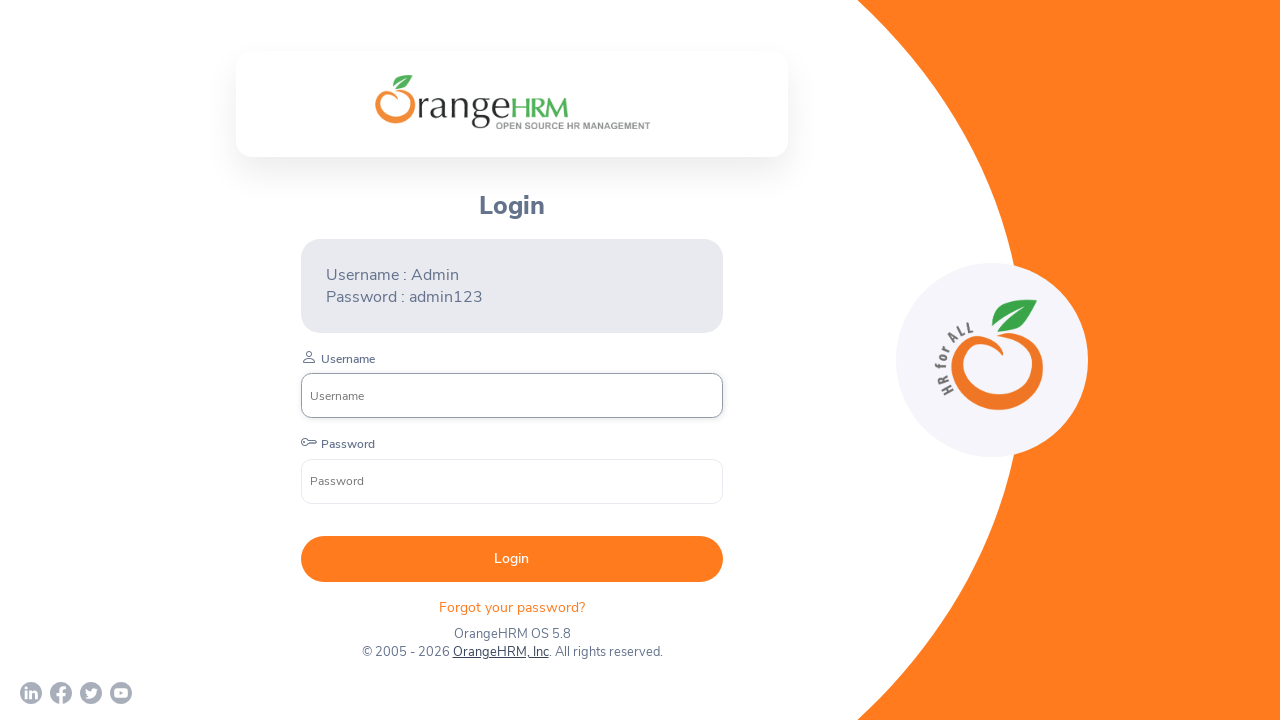

Checked visibility status of 'Forgot your password?' element
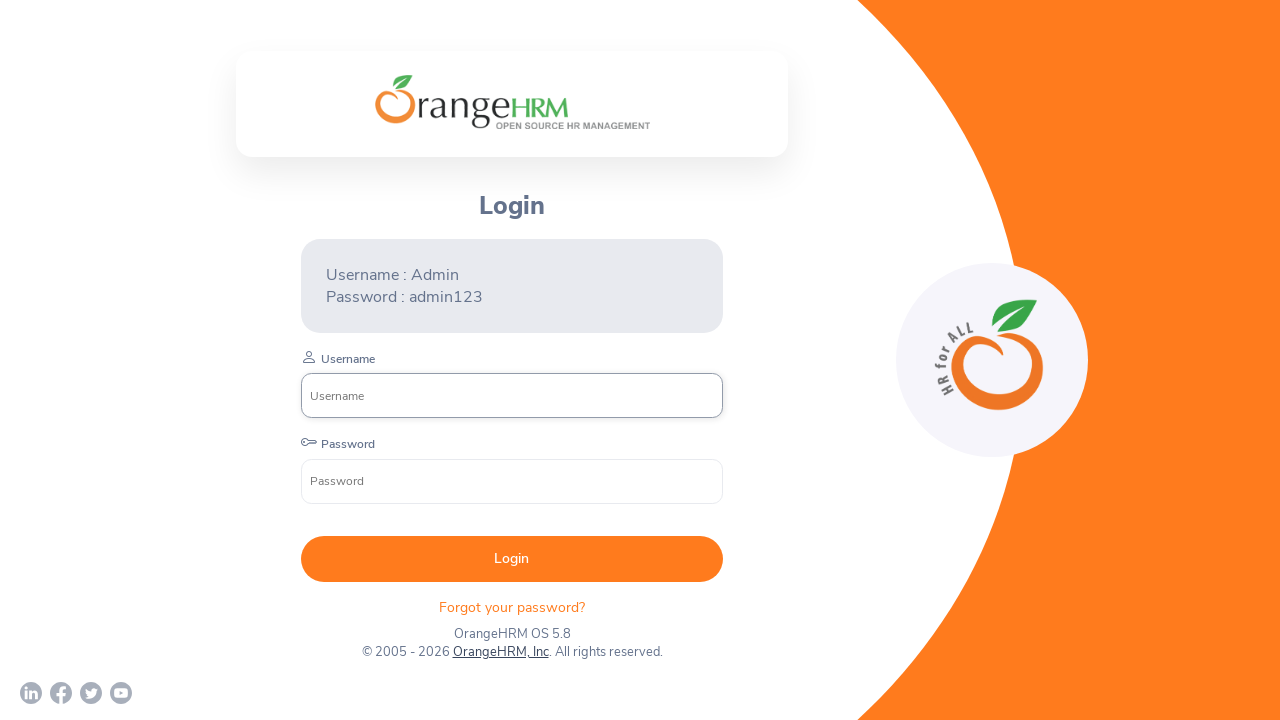

Printed visibility result: BTrue
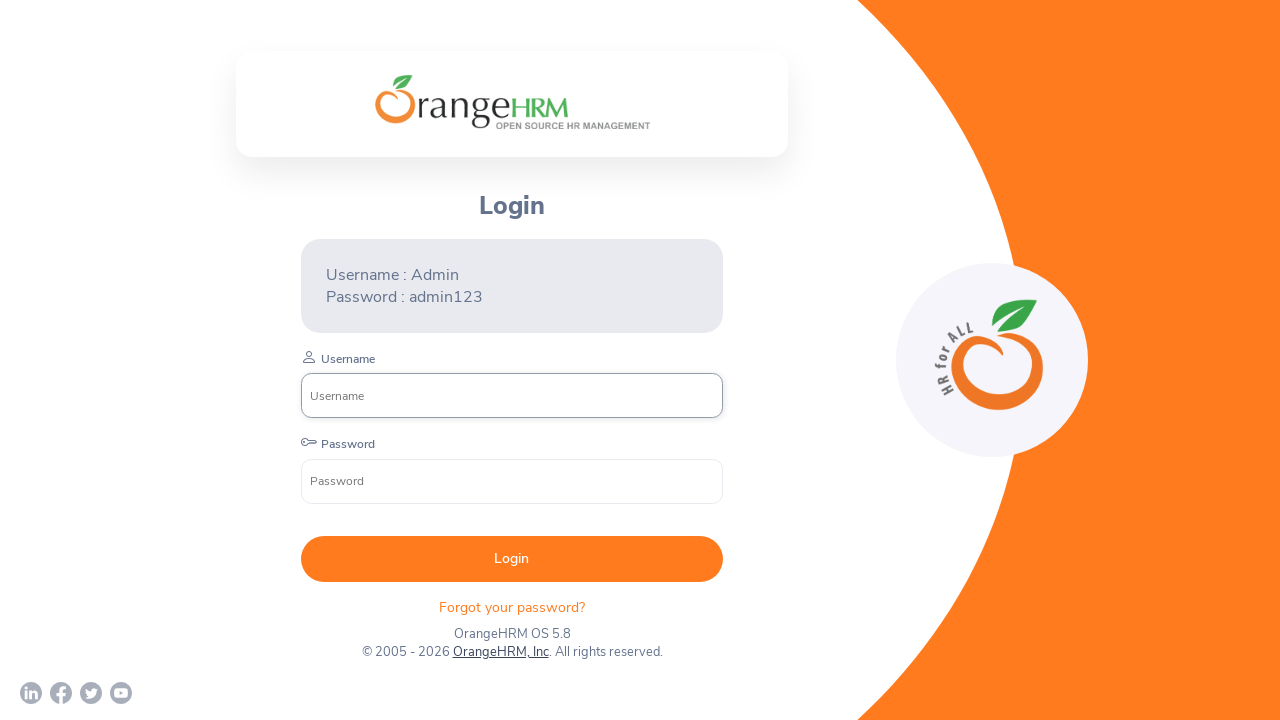

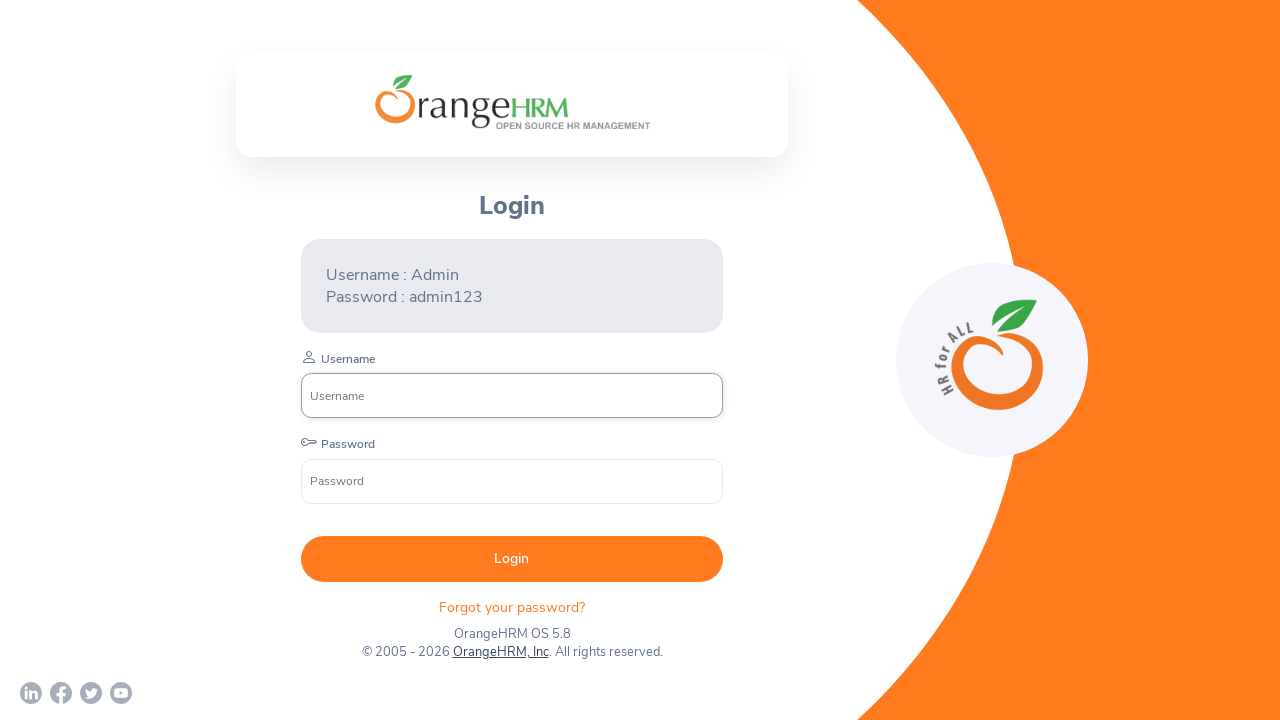